Tests the jQuery UI slider component by switching to the demo iframe and dragging the slider handle to approximately the middle position using drag and drop actions.

Starting URL: https://jqueryui.com/slider/

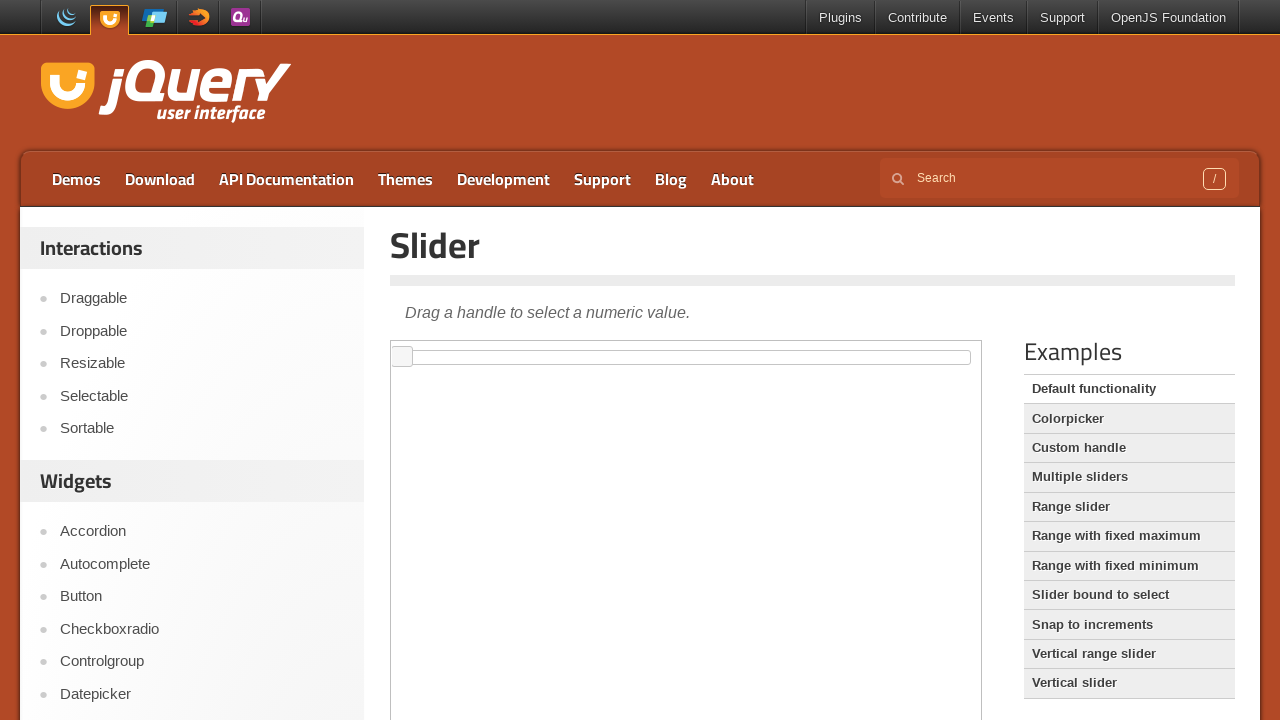

Switched to the demo iframe
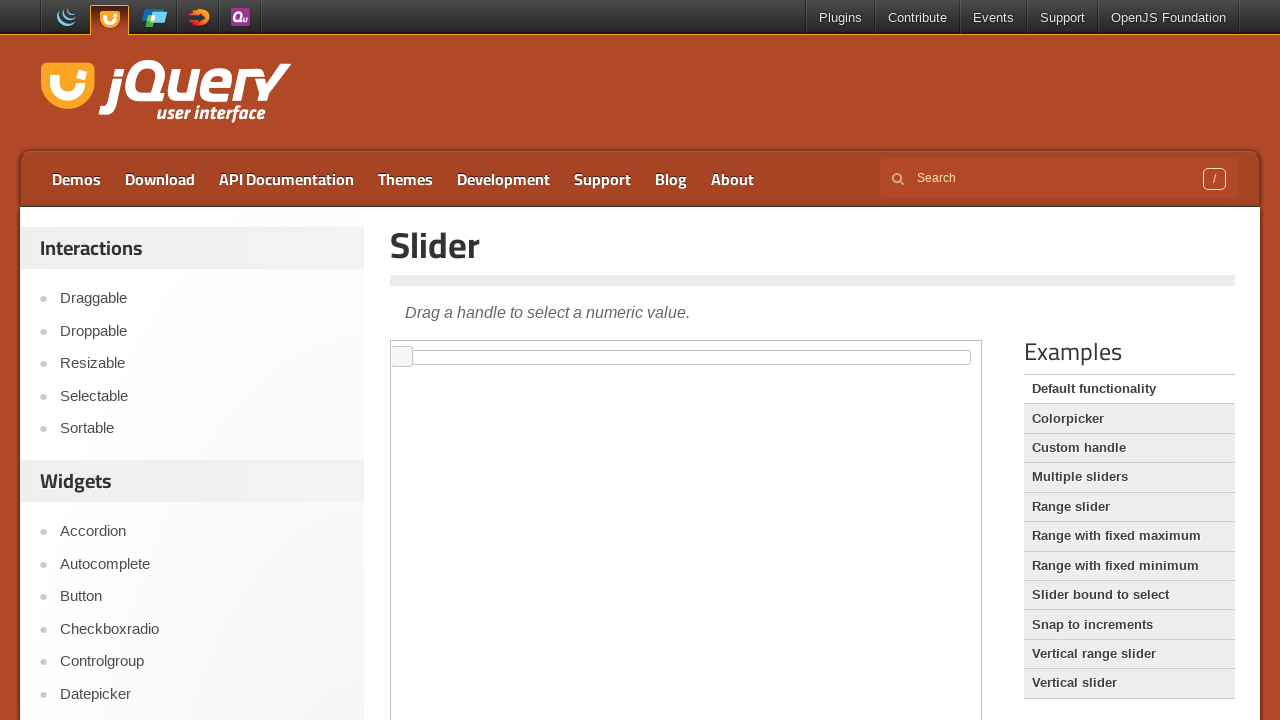

Slider handle became visible
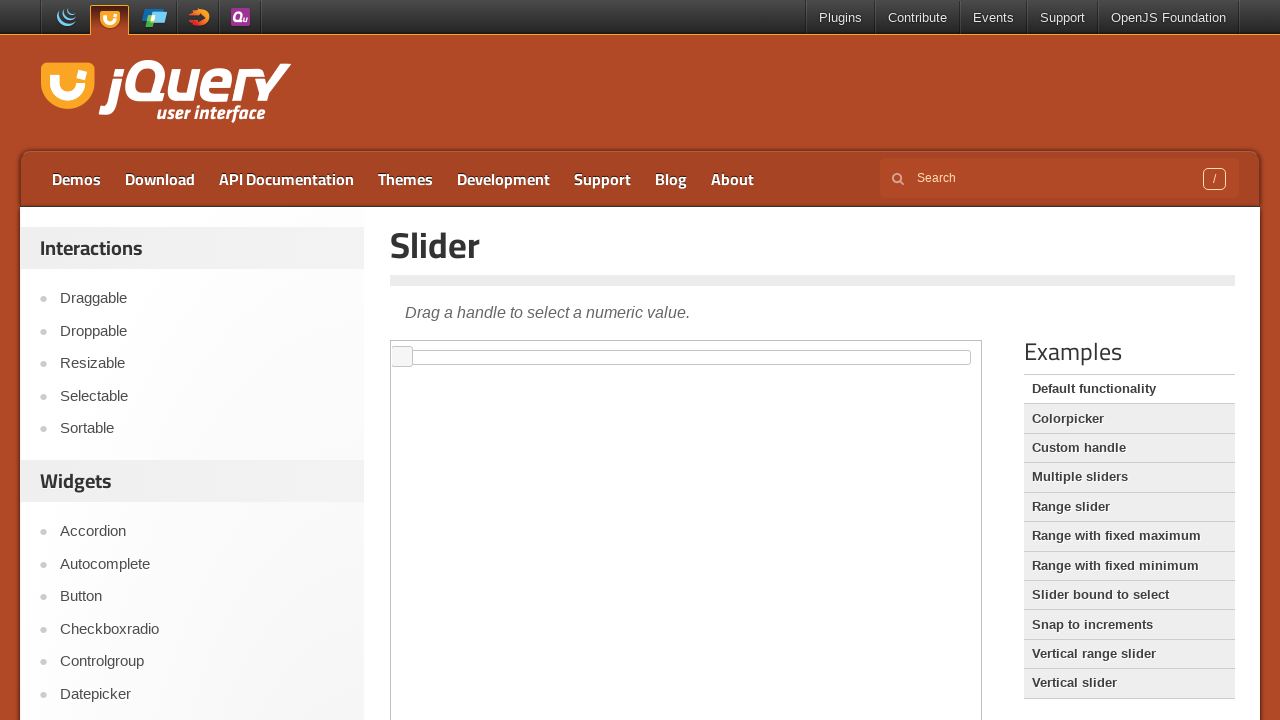

Retrieved slider and slider handle locators
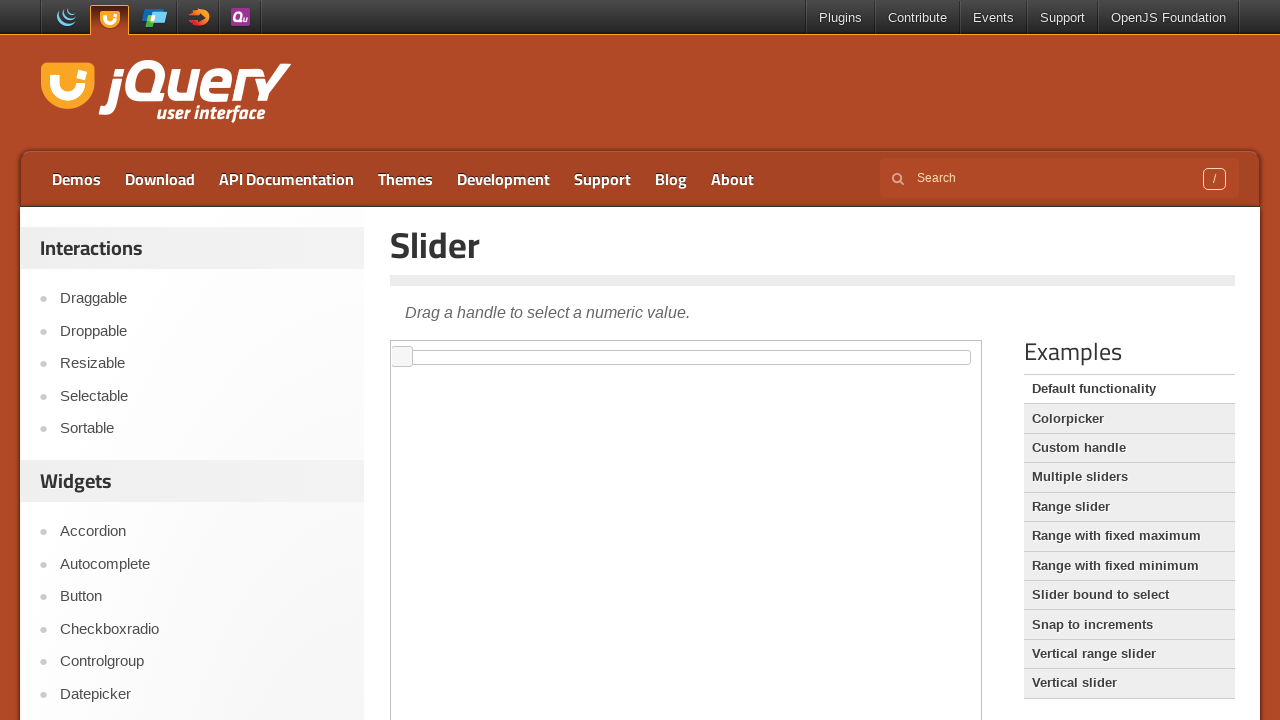

Calculated drag distance based on slider width
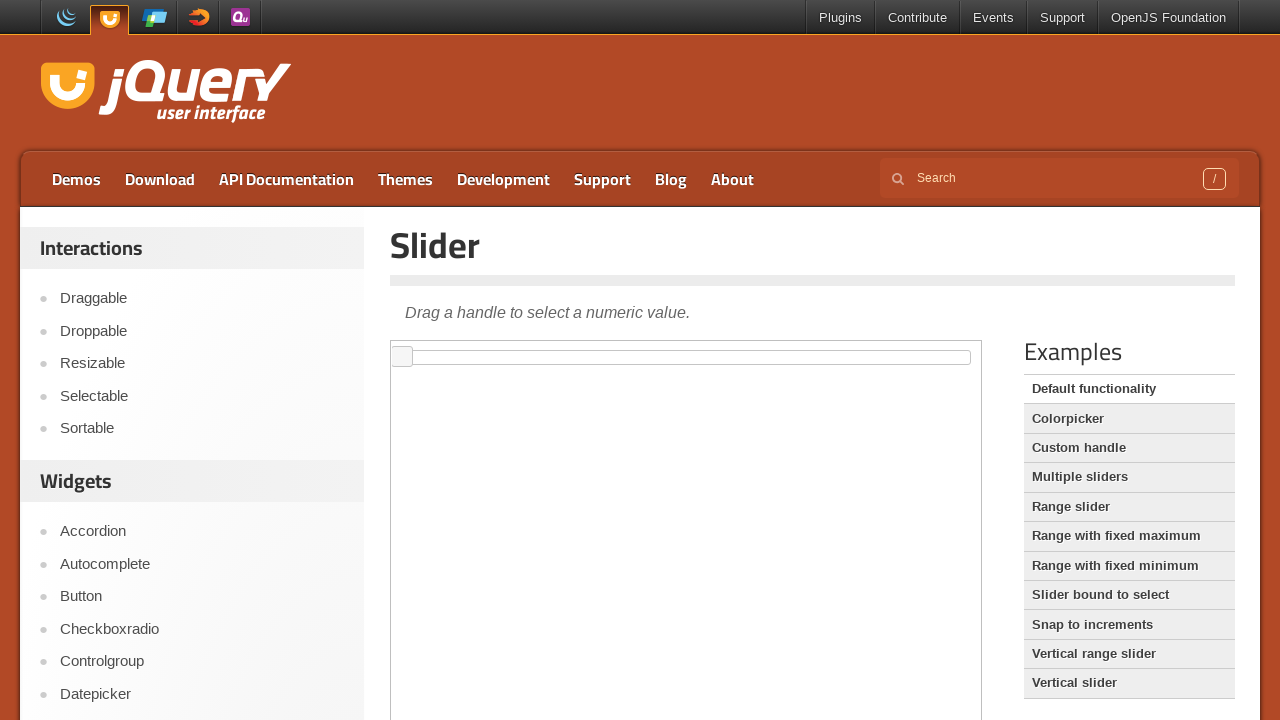

Retrieved slider handle bounding box
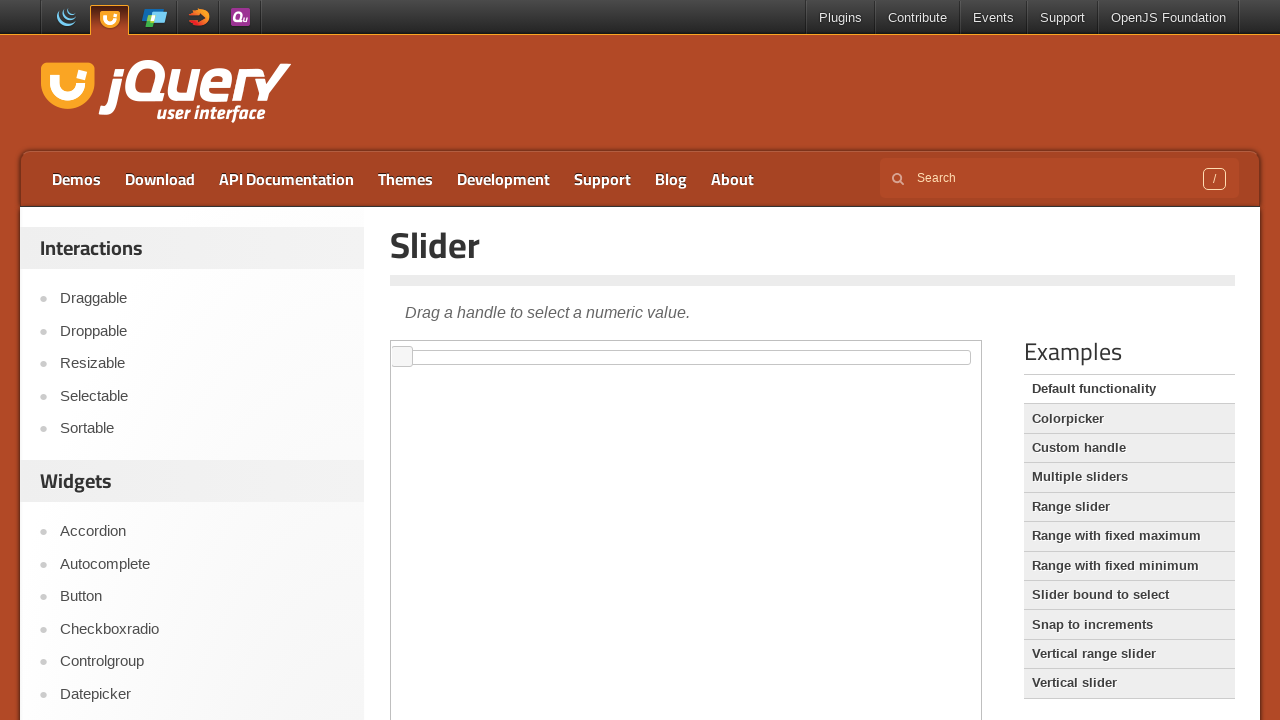

Moved mouse to slider handle center position at (402, 357)
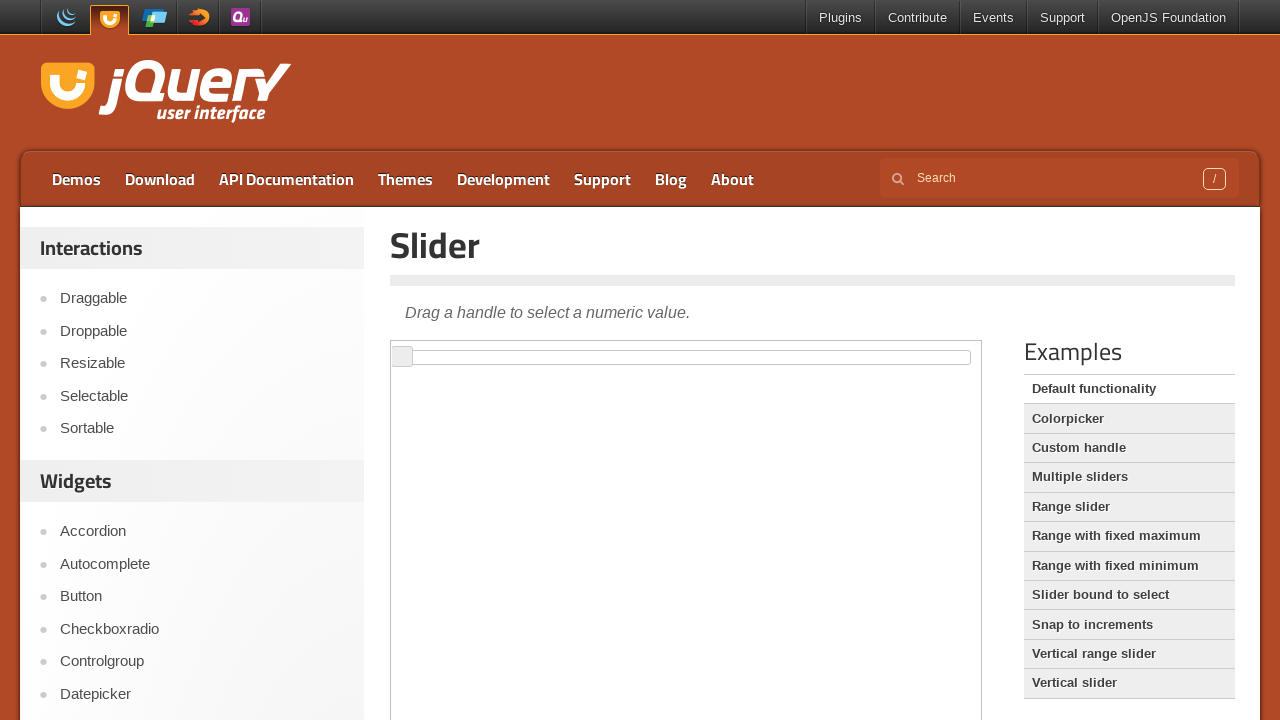

Pressed mouse button down on slider handle at (402, 357)
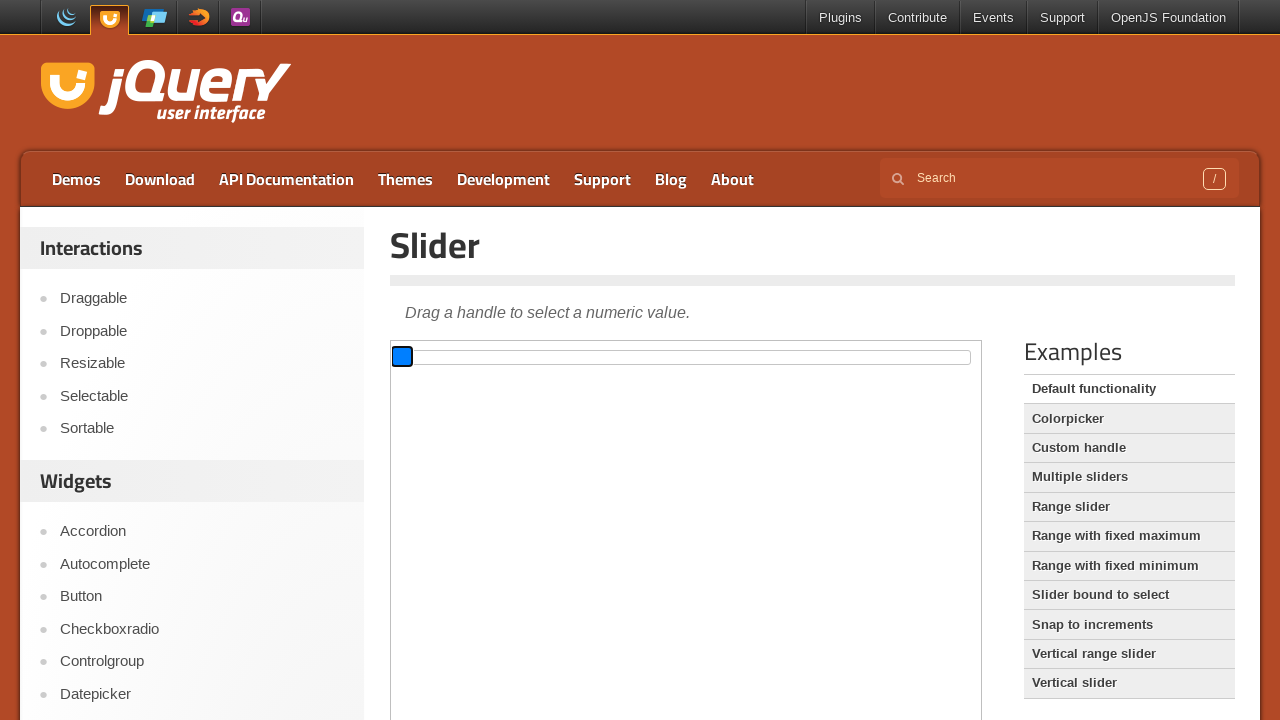

Dragged slider handle to approximately the middle position at (687, 357)
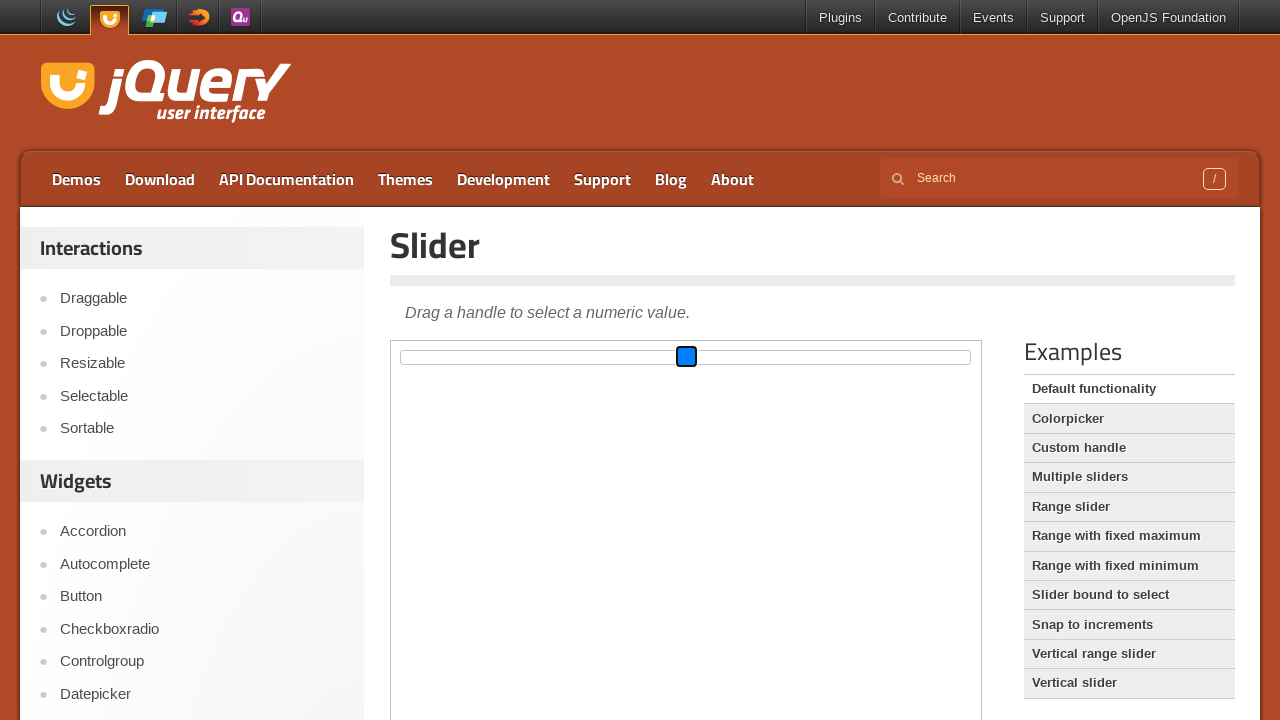

Released mouse button, completing the slider drag operation at (687, 357)
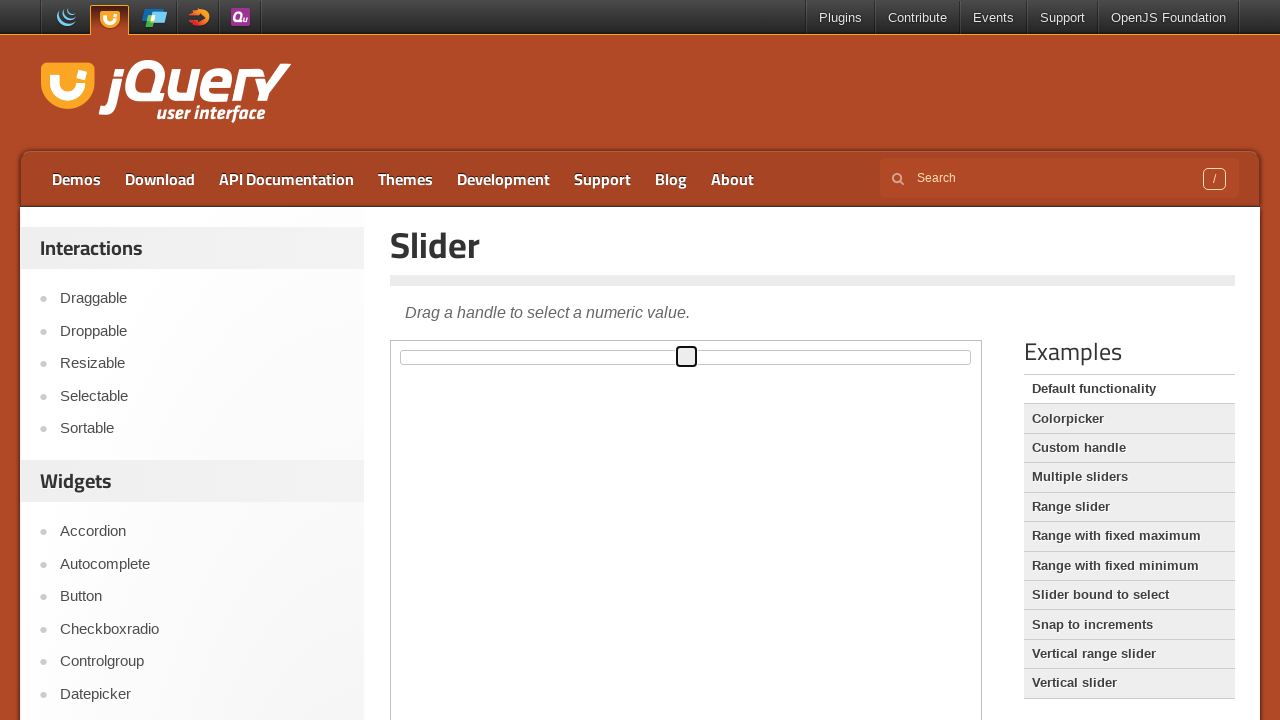

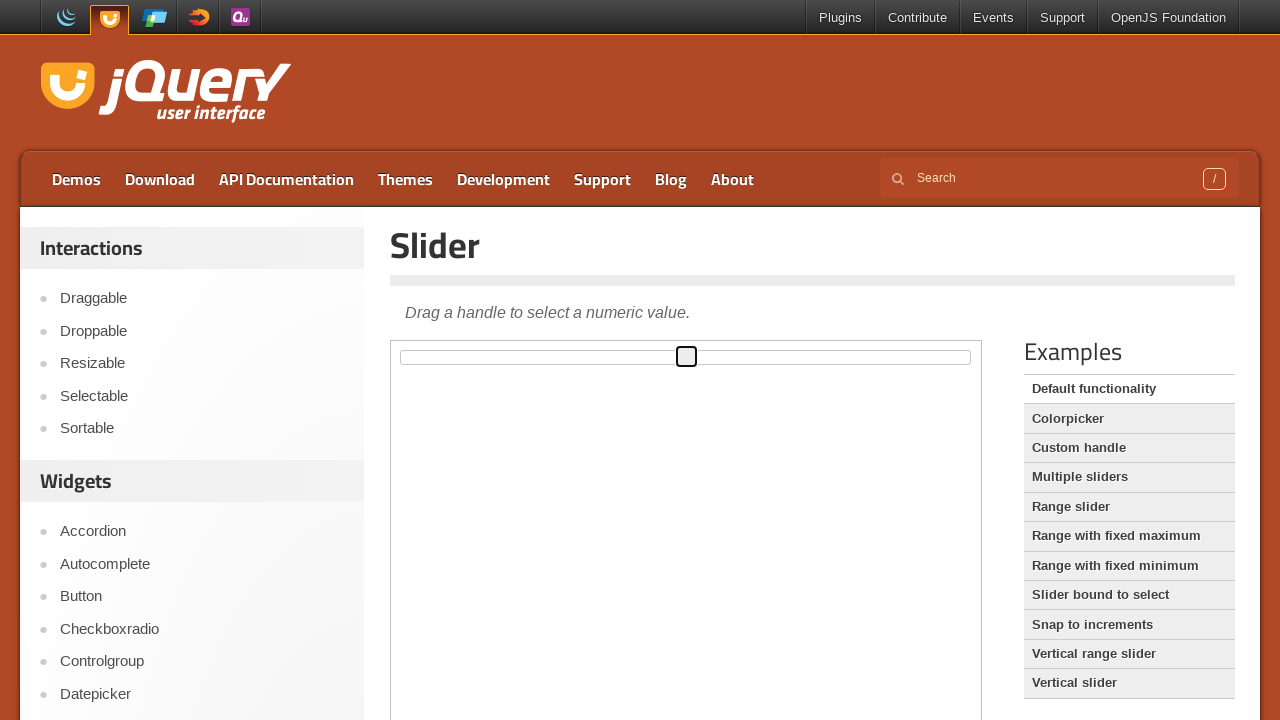